Tests injecting jQuery and jQuery Growl library into a page, then displaying notification messages using JavaScript execution.

Starting URL: http://the-internet.herokuapp.com

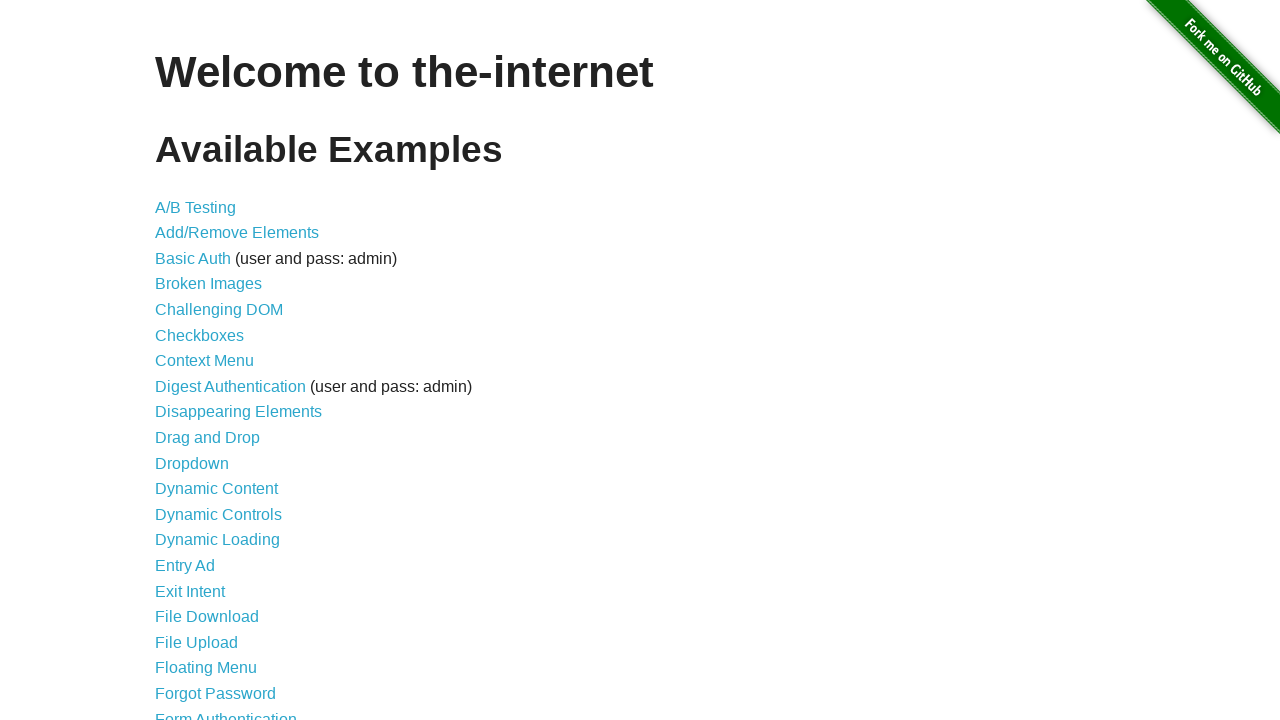

Injected jQuery library if not already present on page
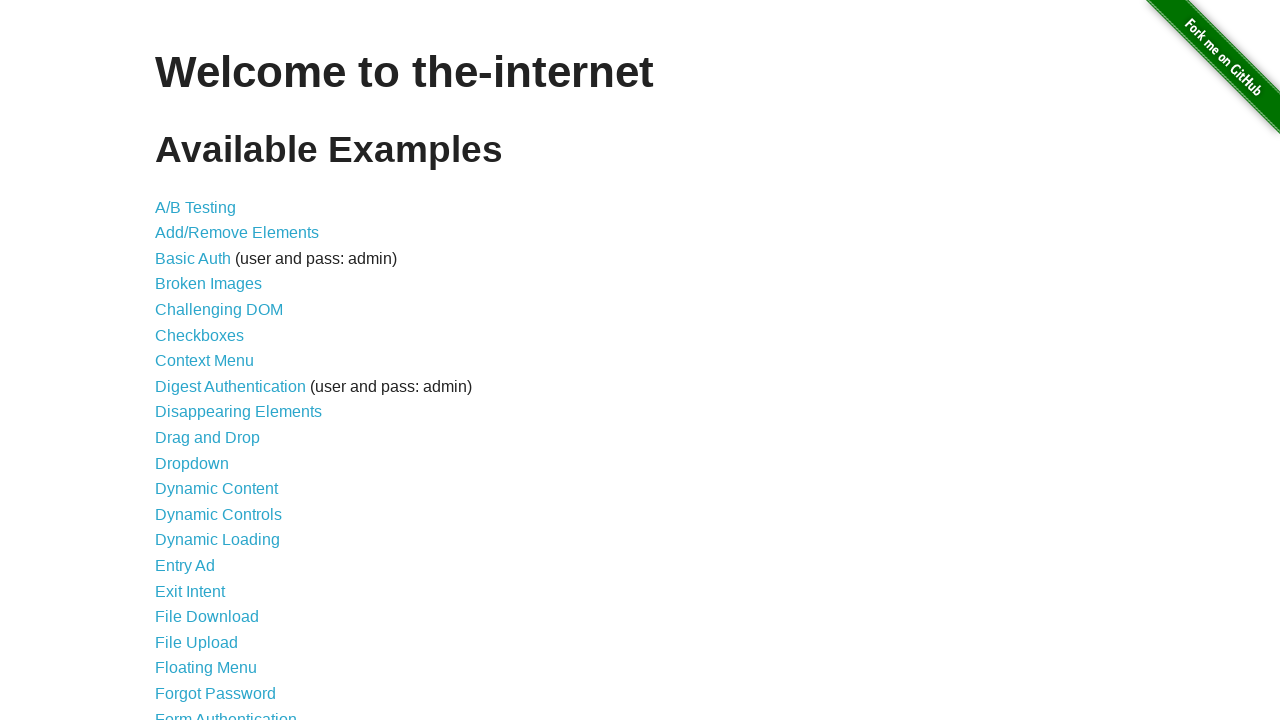

jQuery library loaded successfully
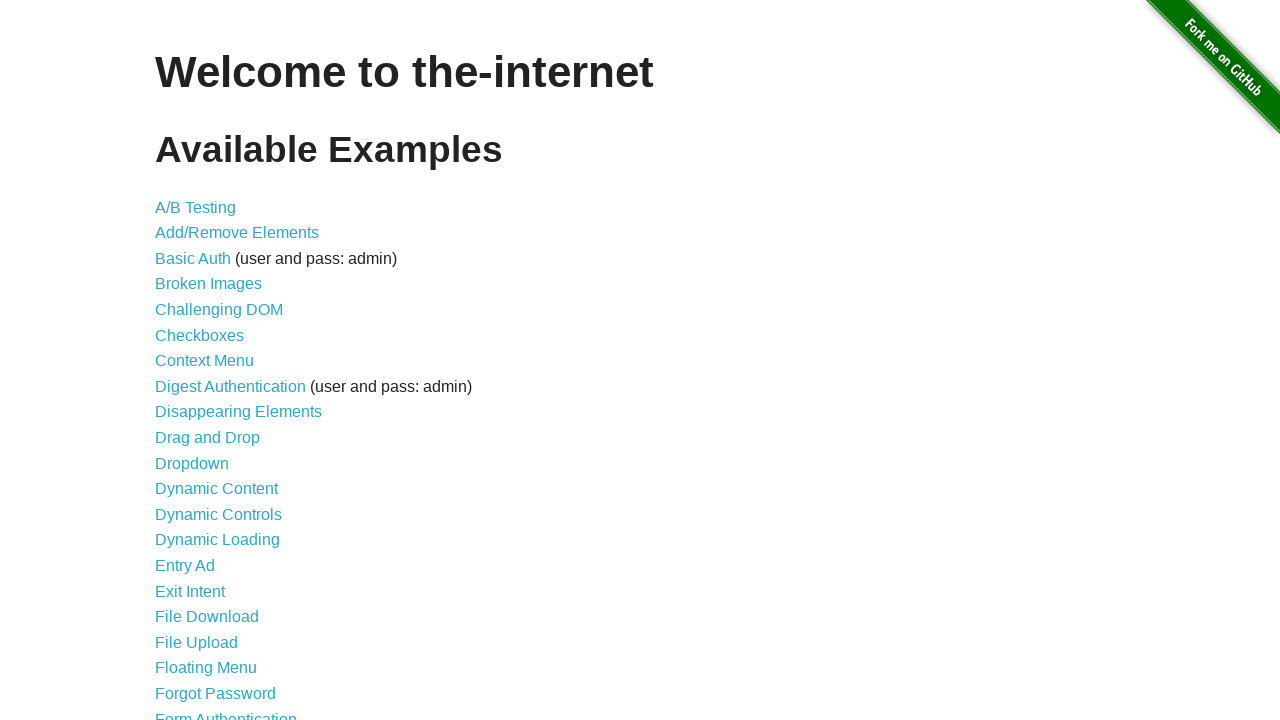

Loaded jquery-growl JavaScript library
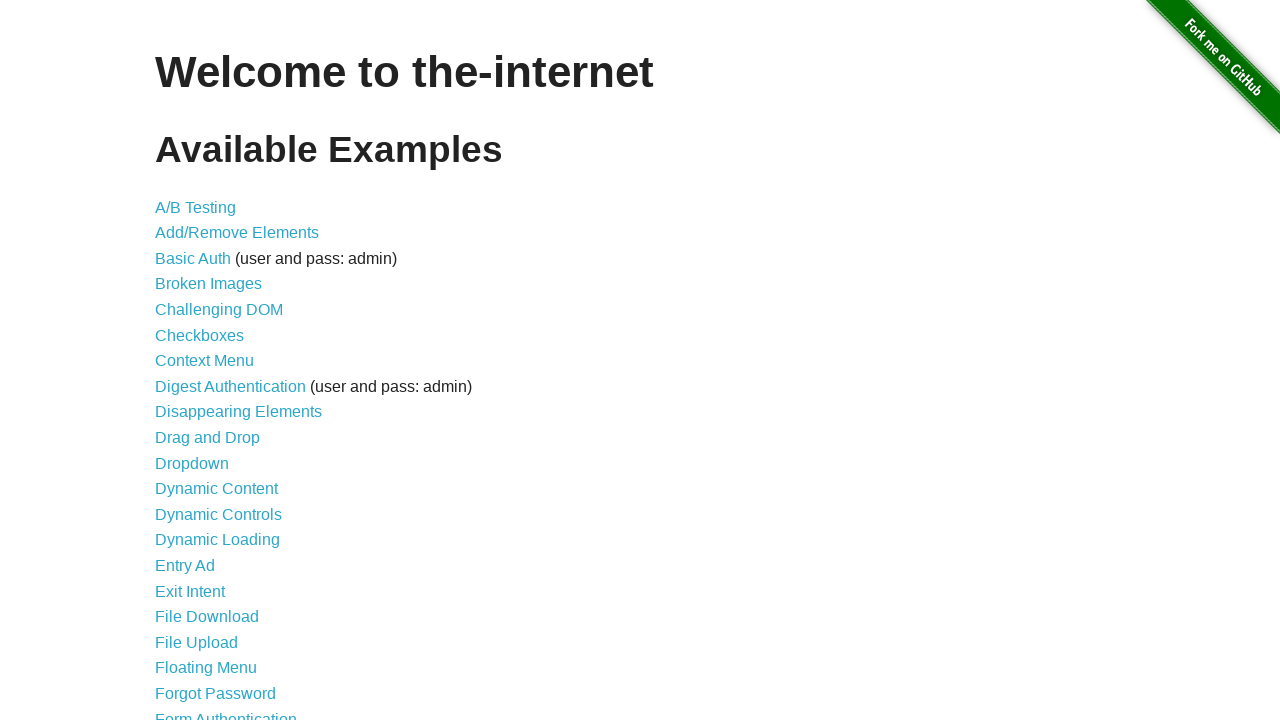

Added jquery-growl CSS stylesheet to page
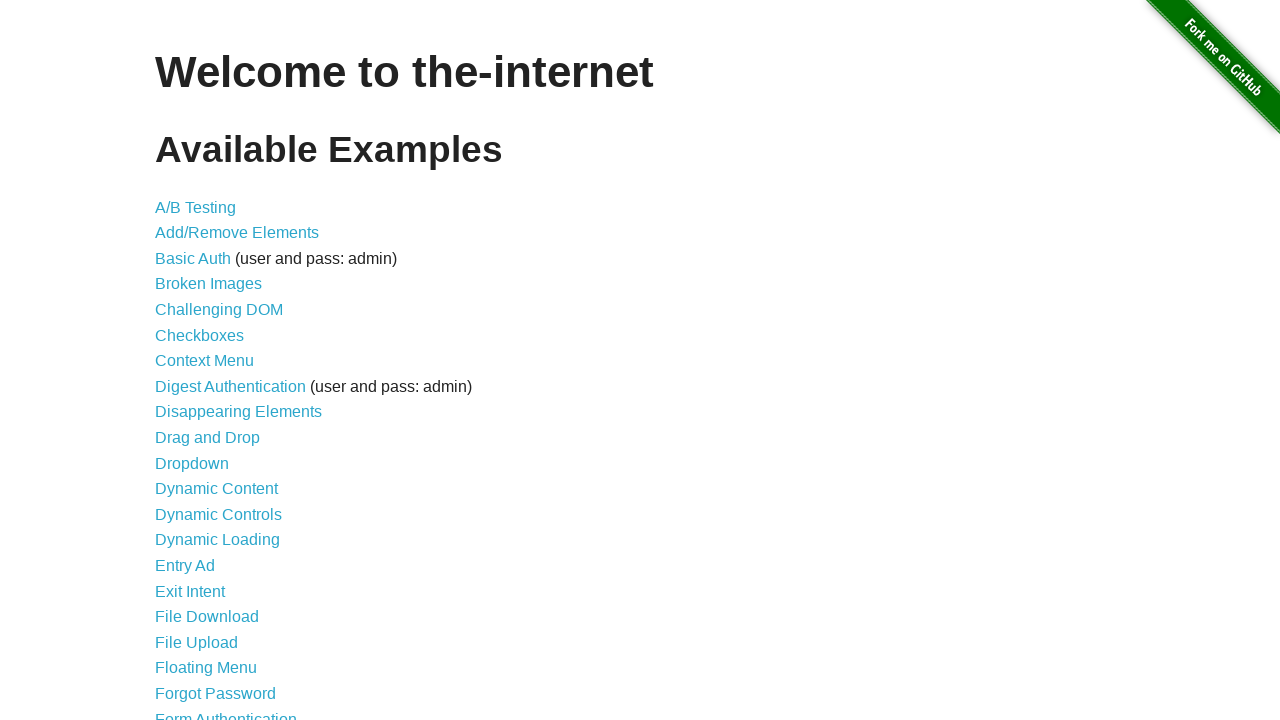

jQuery Growl library ready for use
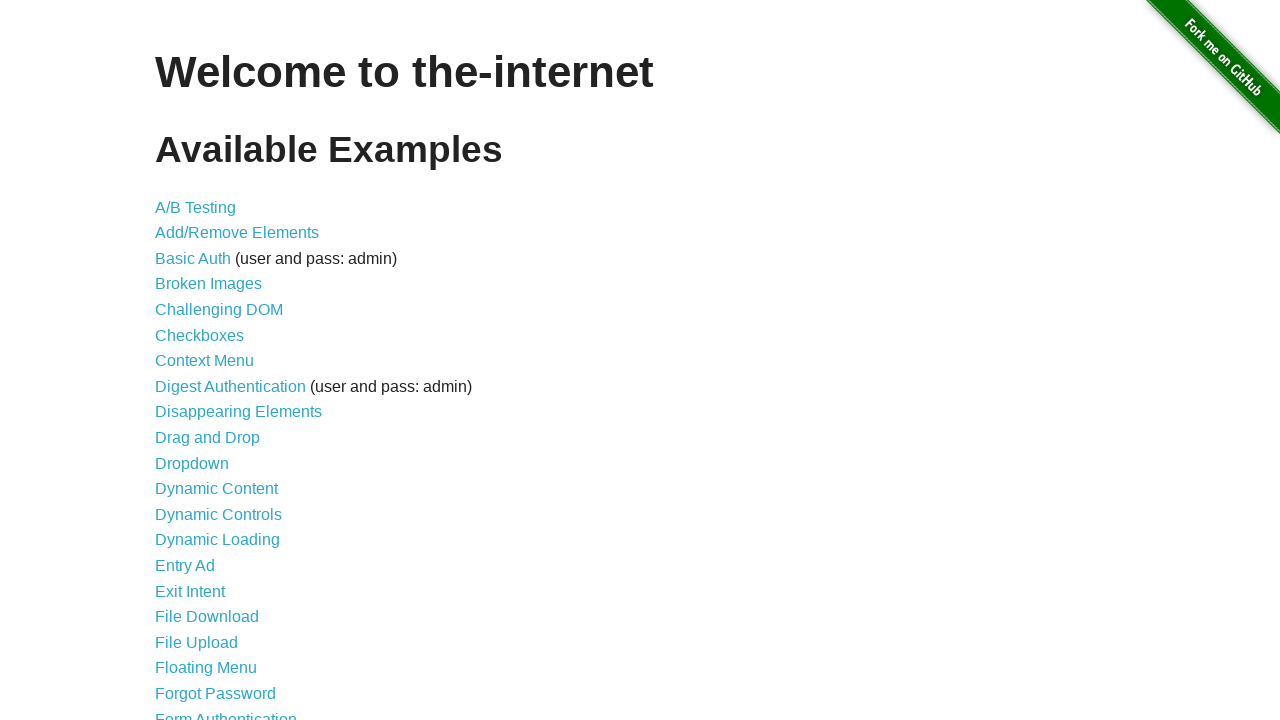

Displayed notification message using jQuery Growl
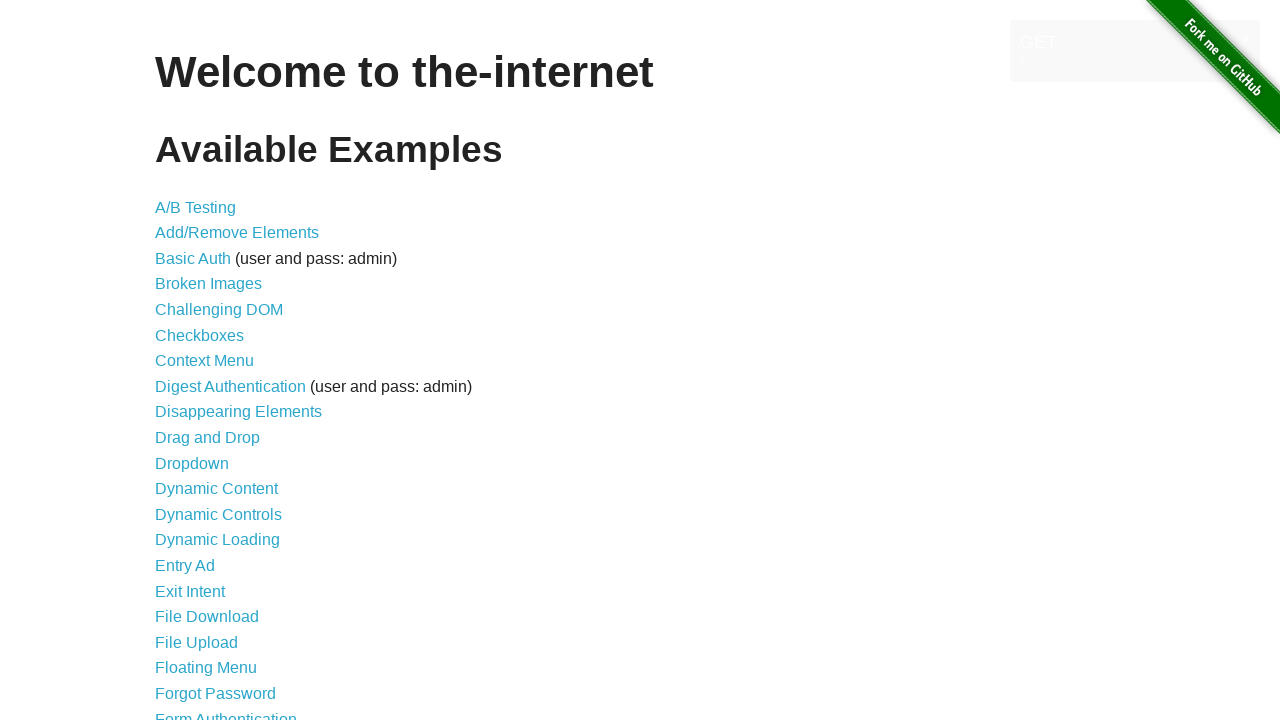

Notification element appeared on page
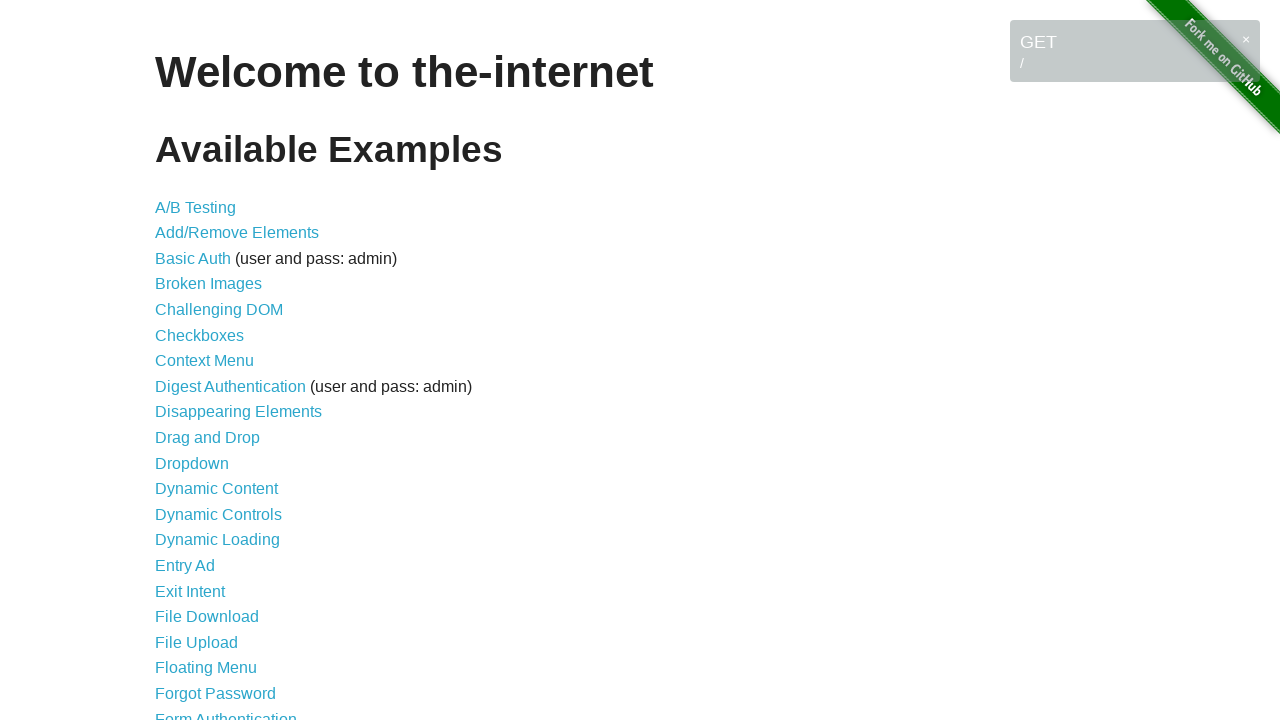

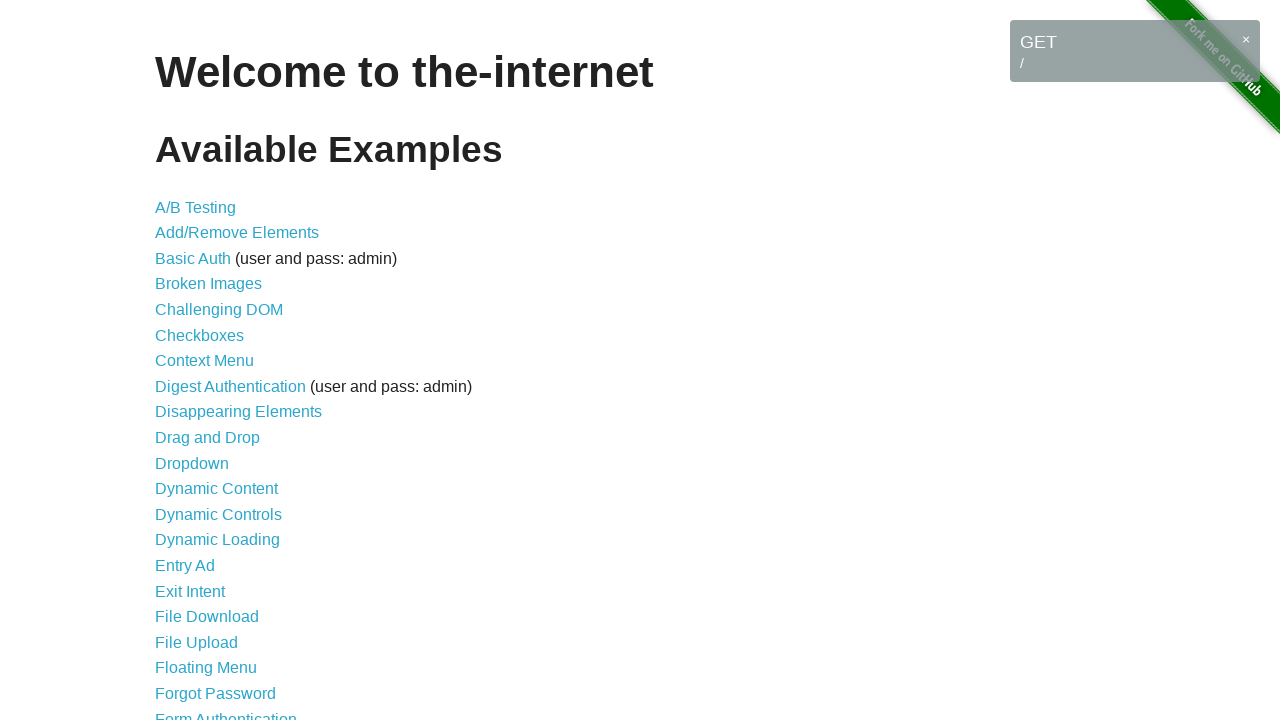